Tests React Semantic UI dropdown by selecting different user options (Matt, Christian, Jenny Hess)

Starting URL: https://react.semantic-ui.com/maximize/dropdown-example-selection/

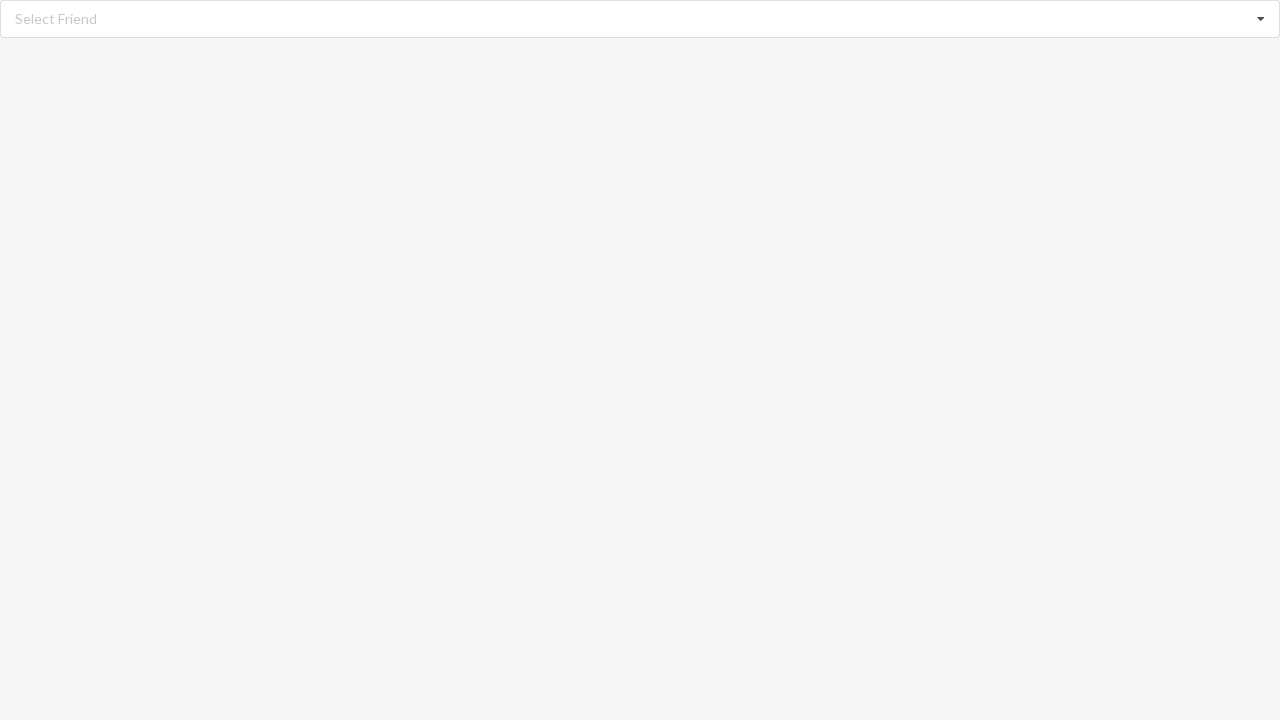

Clicked dropdown icon to open options at (1261, 19) on i.dropdown.icon
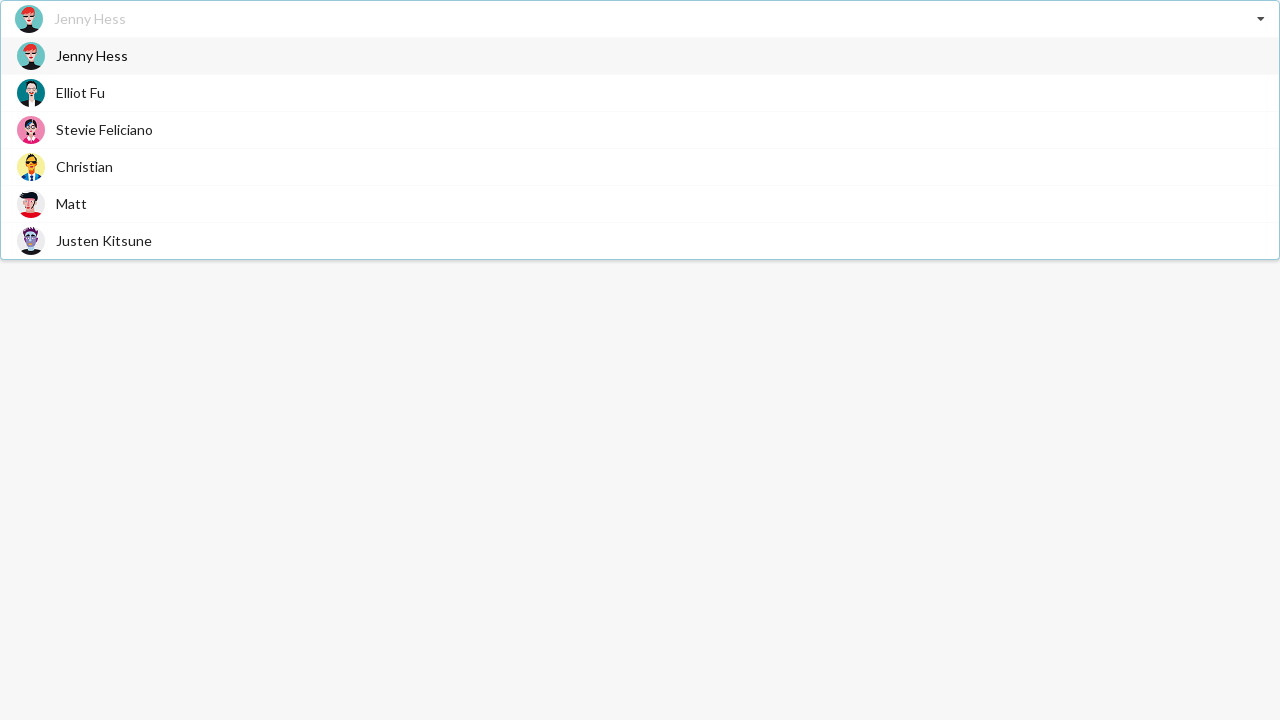

Dropdown options loaded
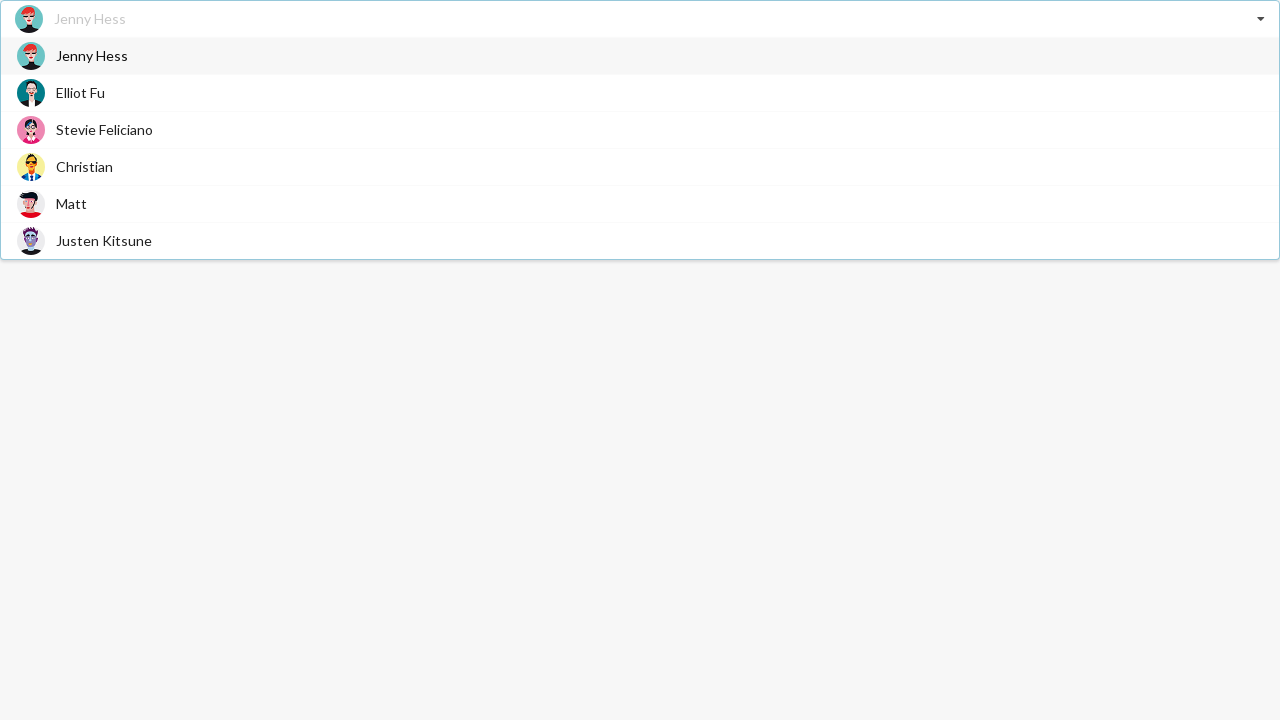

Selected 'Matt' from dropdown at (72, 204) on span.text:has-text('Matt')
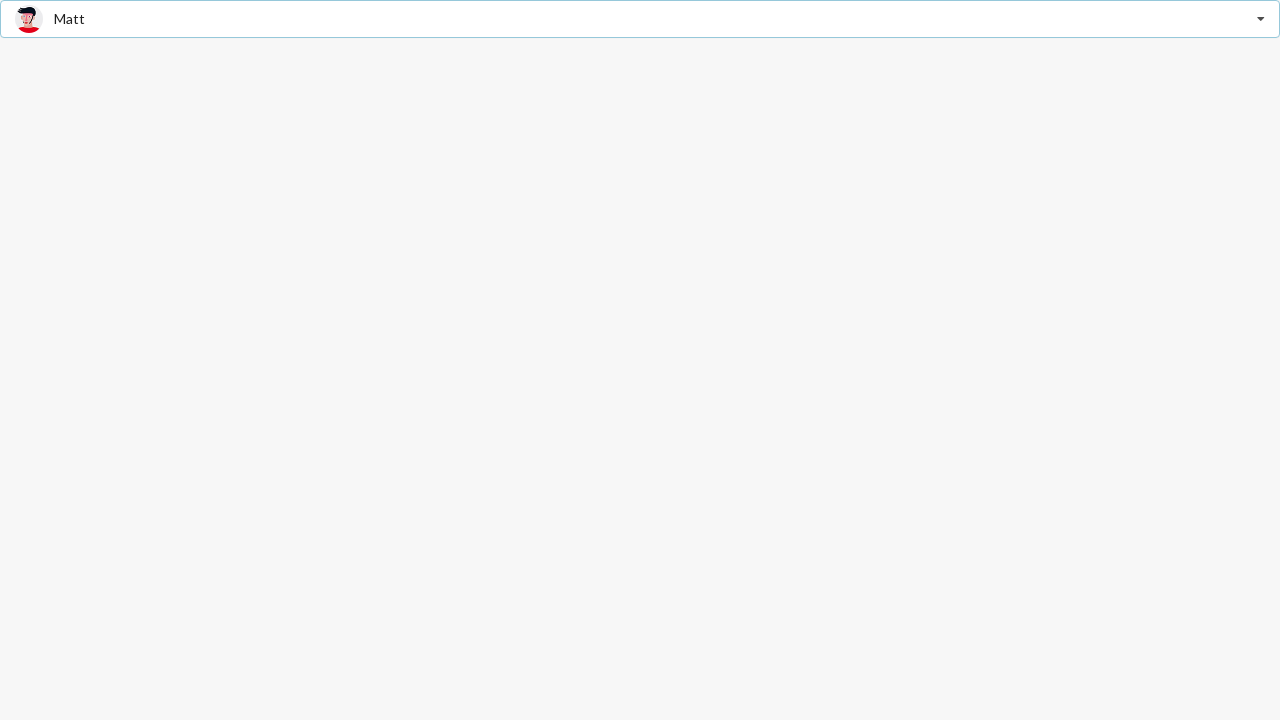

Verified 'Matt' is selected in dropdown
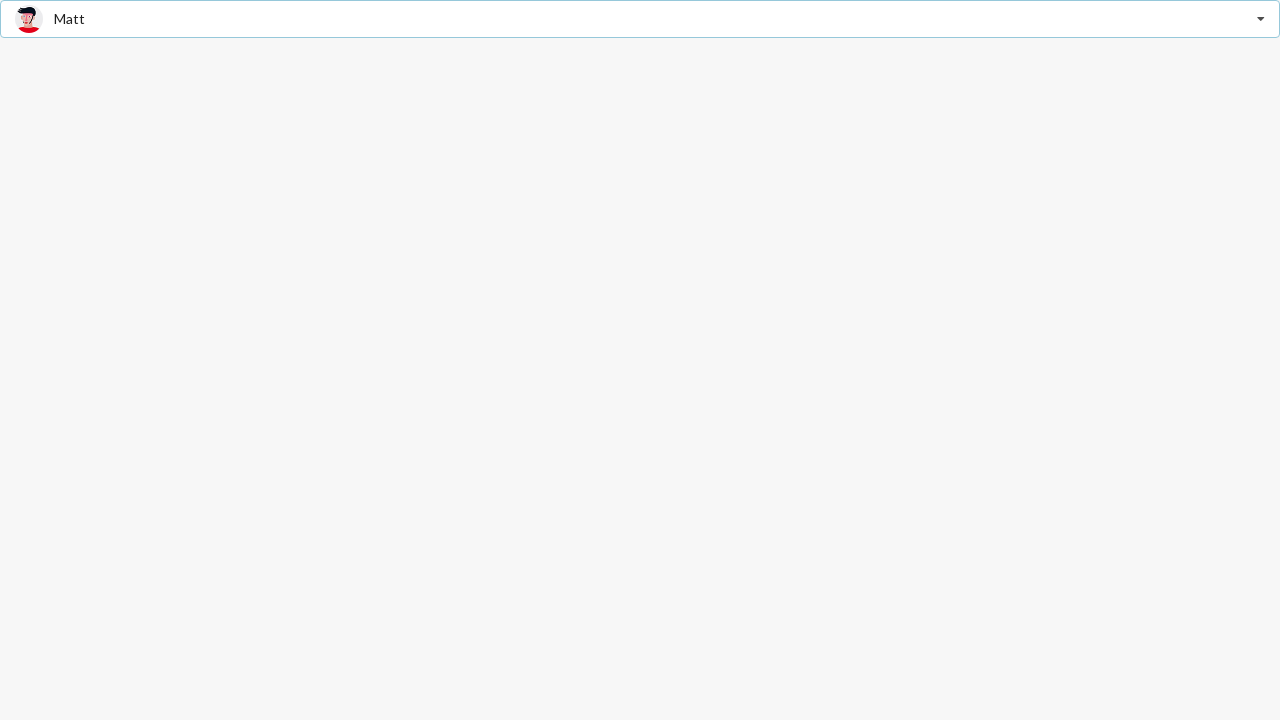

Clicked dropdown icon to open options at (1261, 19) on i.dropdown.icon
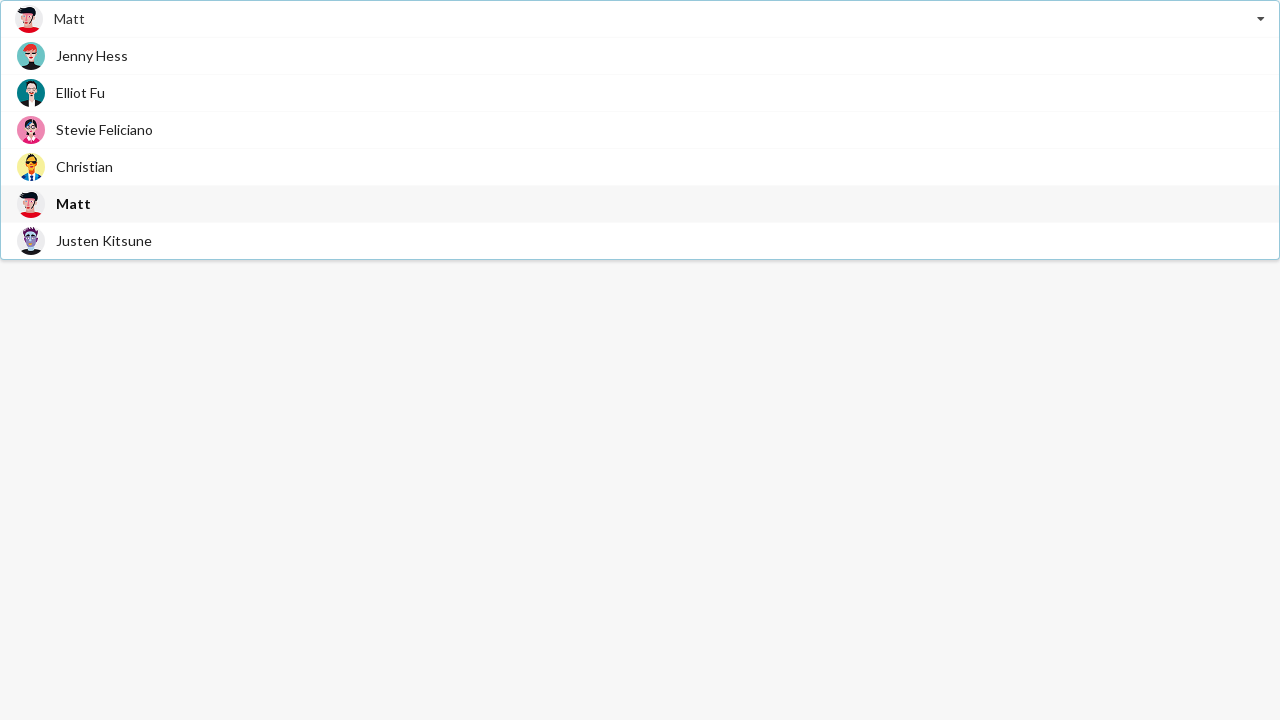

Dropdown options loaded
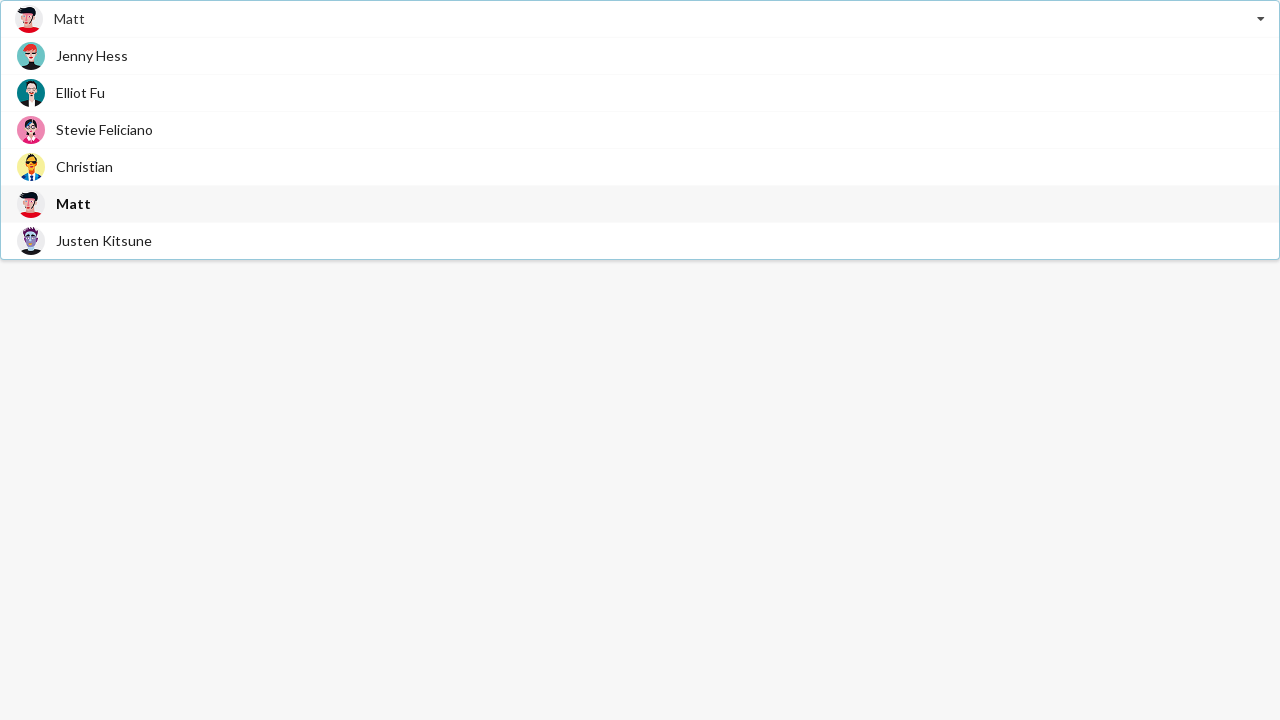

Selected 'Christian' from dropdown at (84, 166) on span.text:has-text('Christian')
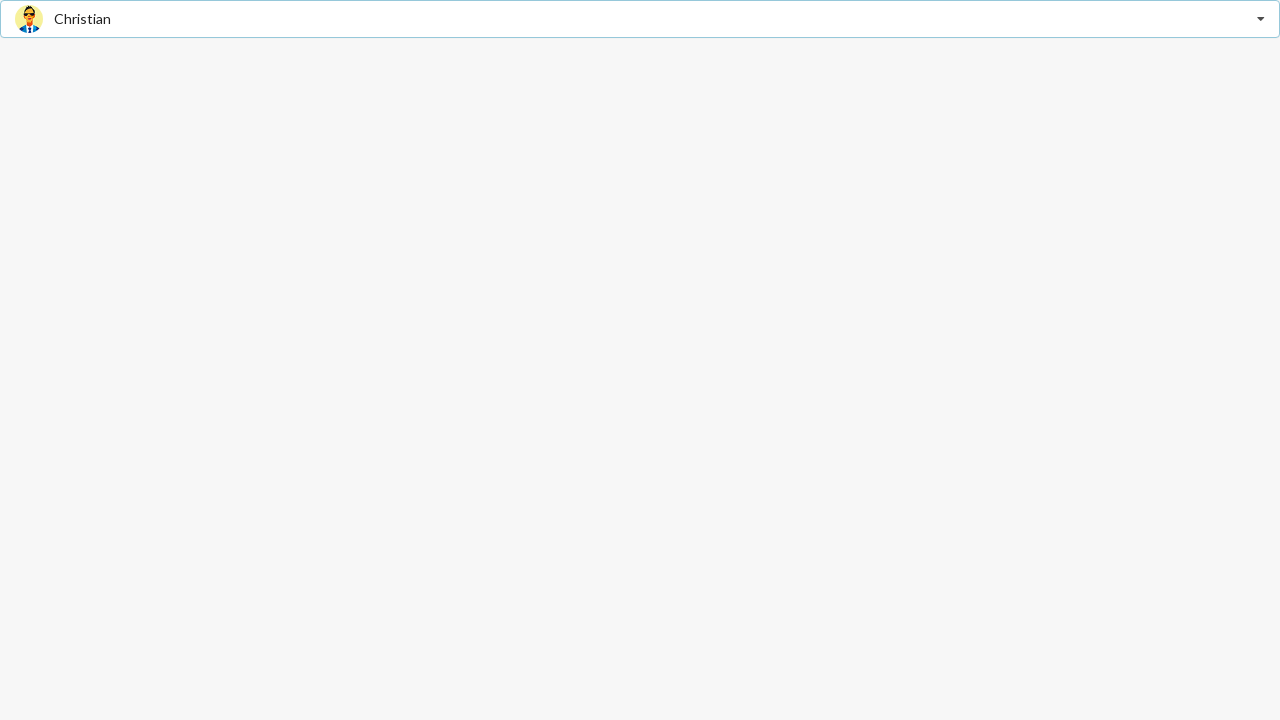

Verified 'Christian' is selected in dropdown
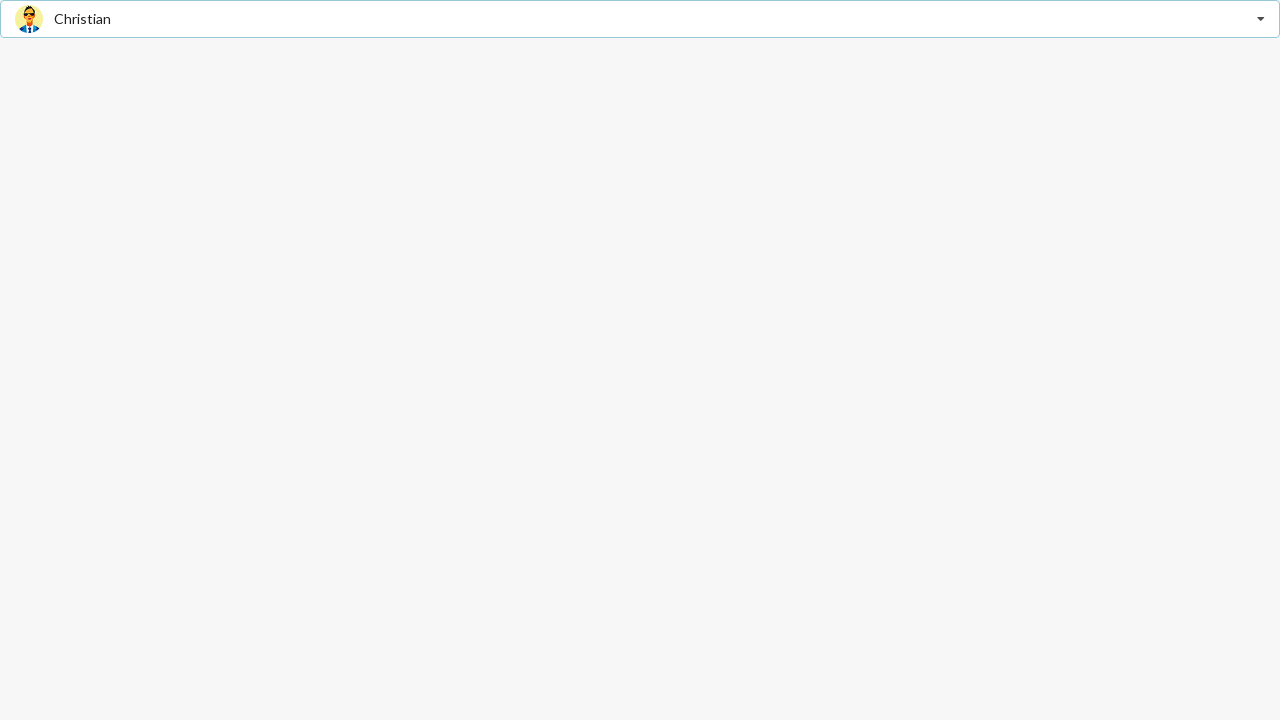

Clicked dropdown icon to open options at (1261, 19) on i.dropdown.icon
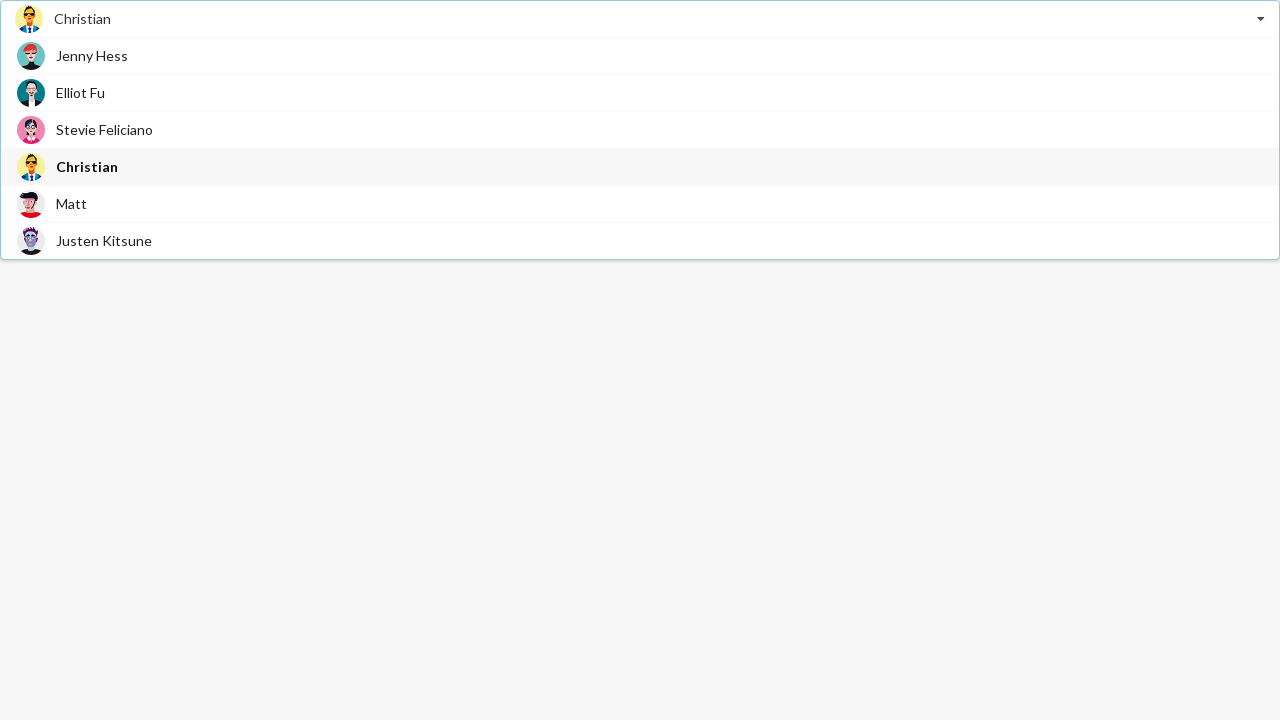

Dropdown options loaded
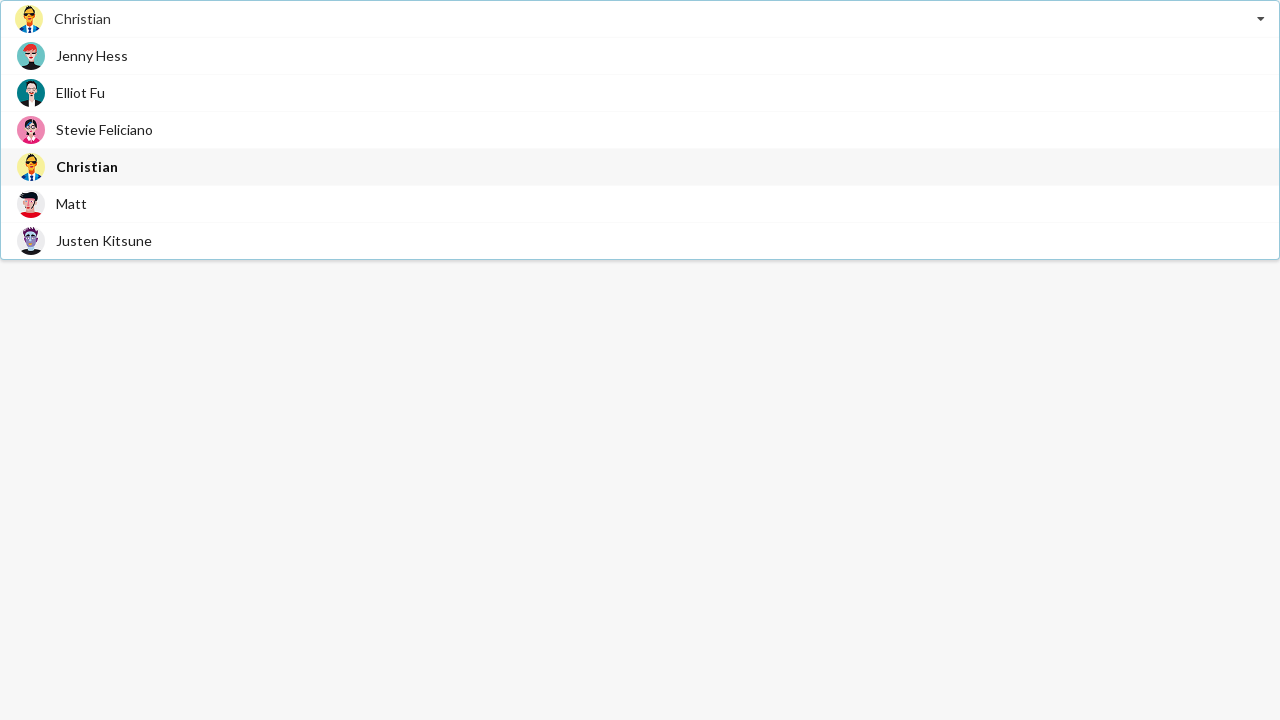

Selected 'Jenny Hess' from dropdown at (92, 56) on span.text:has-text('Jenny Hess')
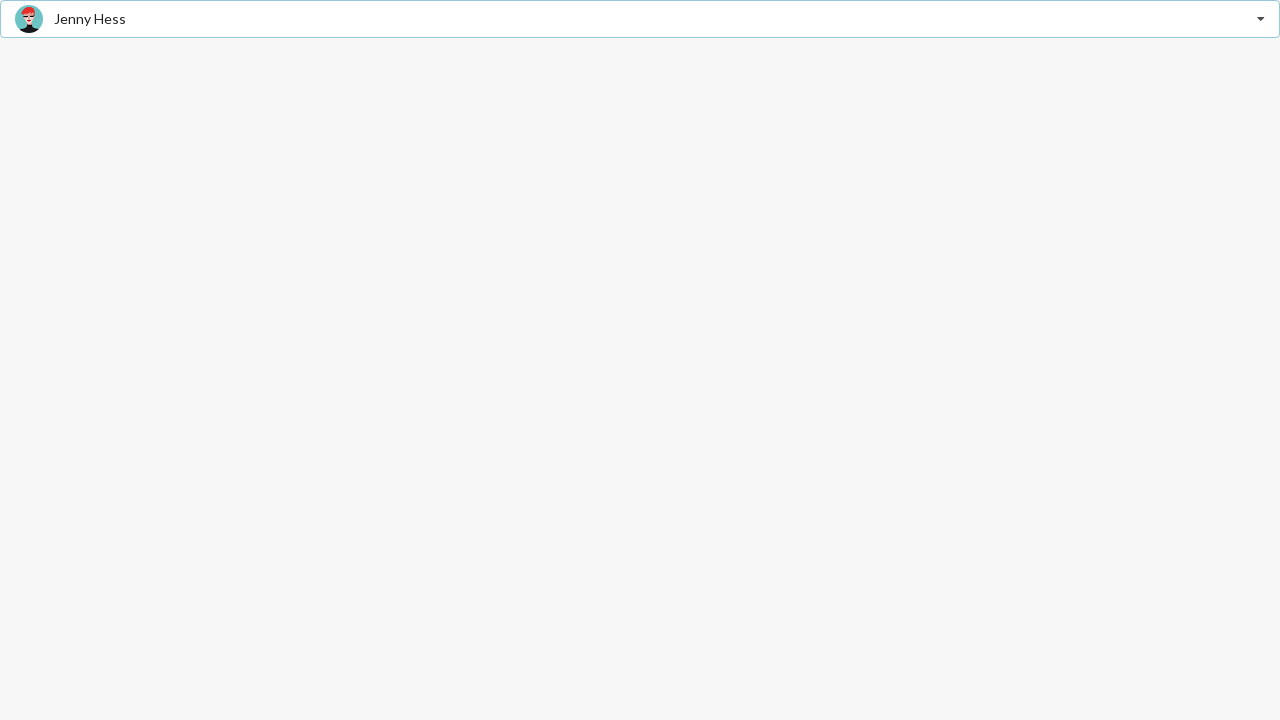

Verified 'Jenny Hess' is selected in dropdown
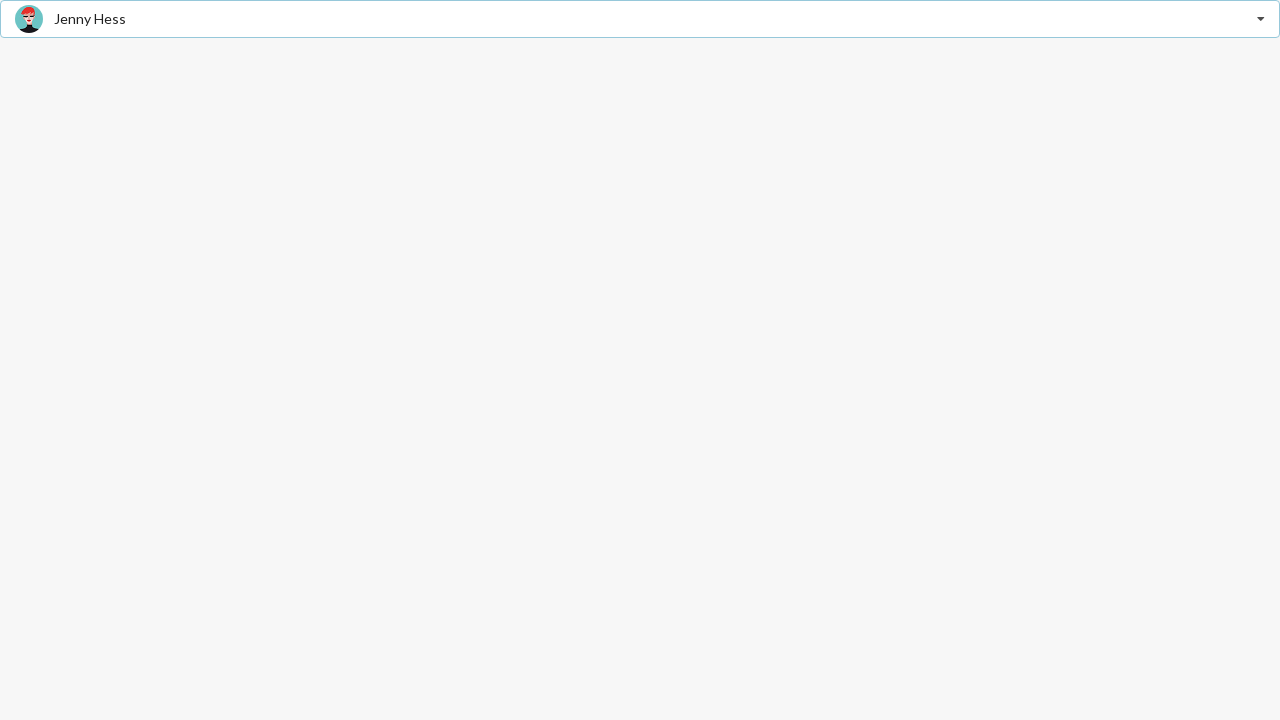

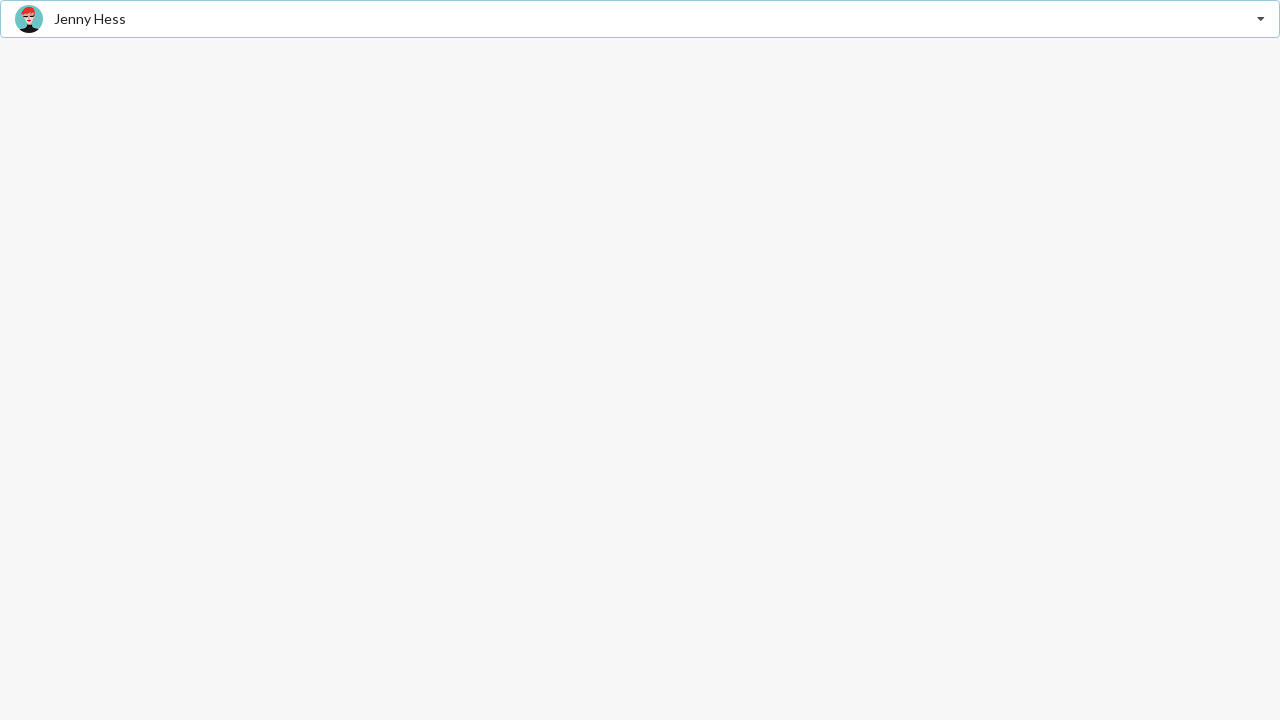